Tests text content assertions on demoqa.com by verifying that specific text elements contain expected content

Starting URL: https://demoqa.com/

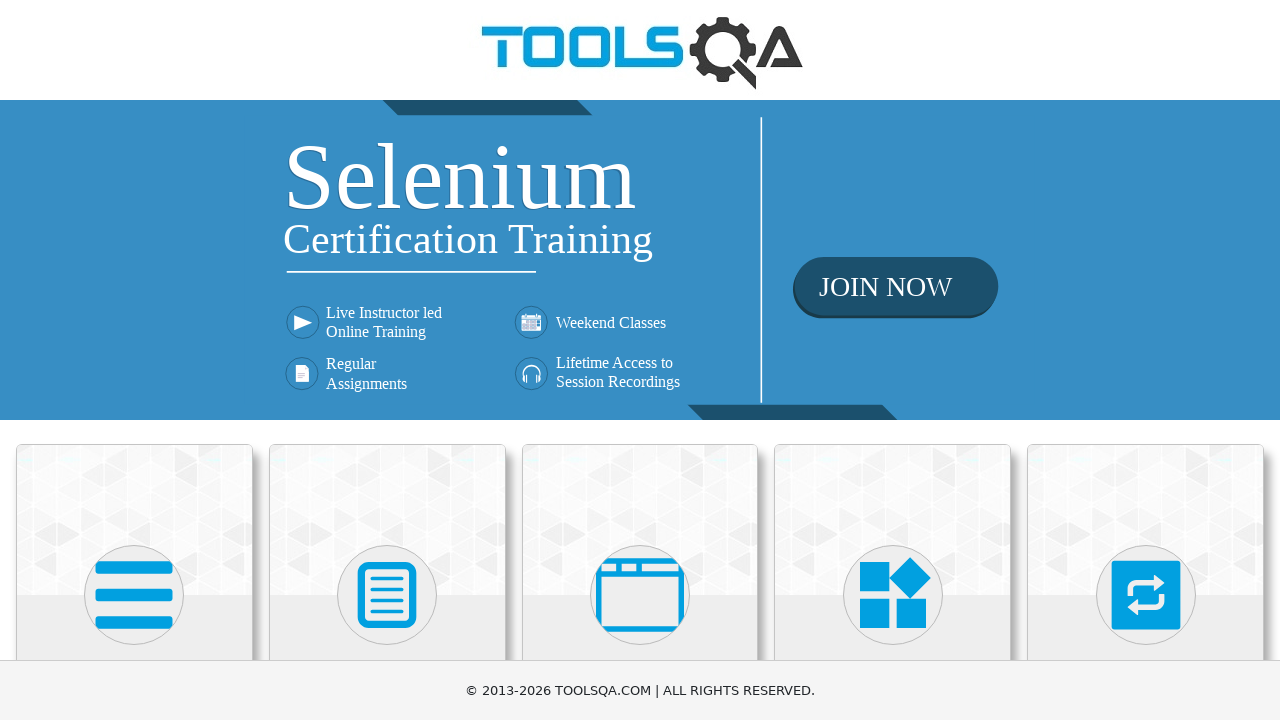

Navigated to https://demoqa.com/
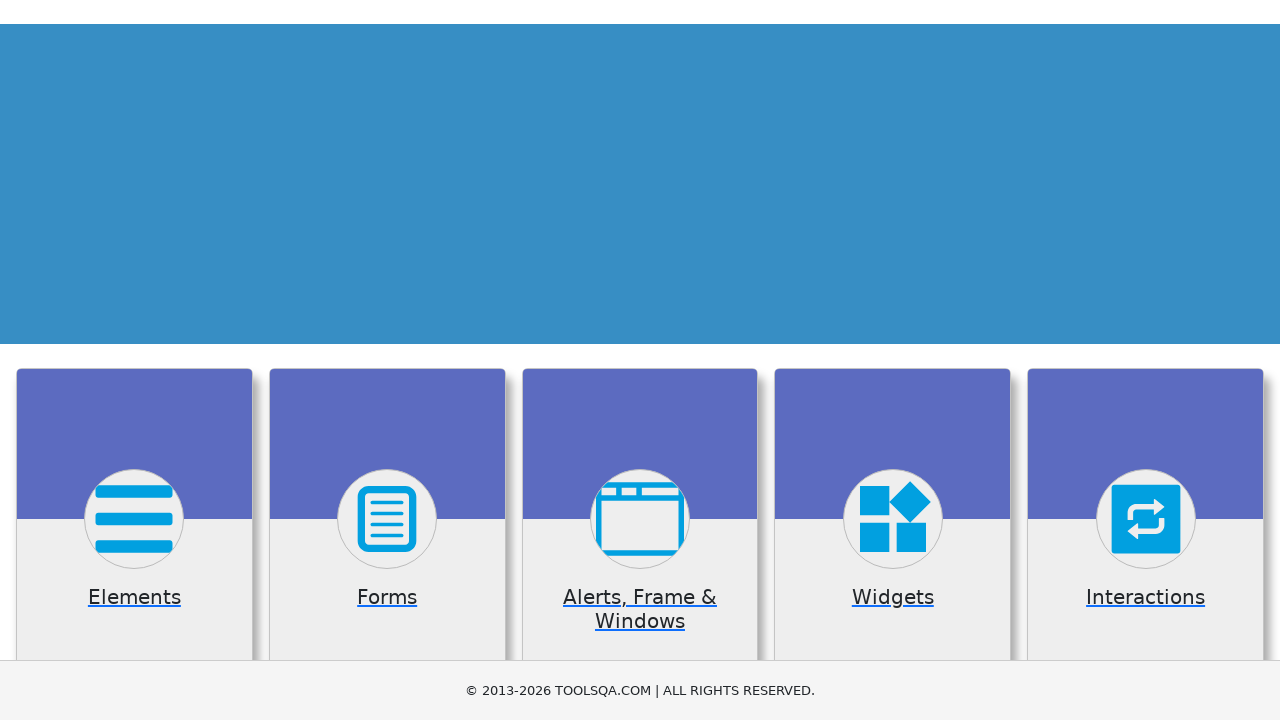

Located 'Book Store Application' text element
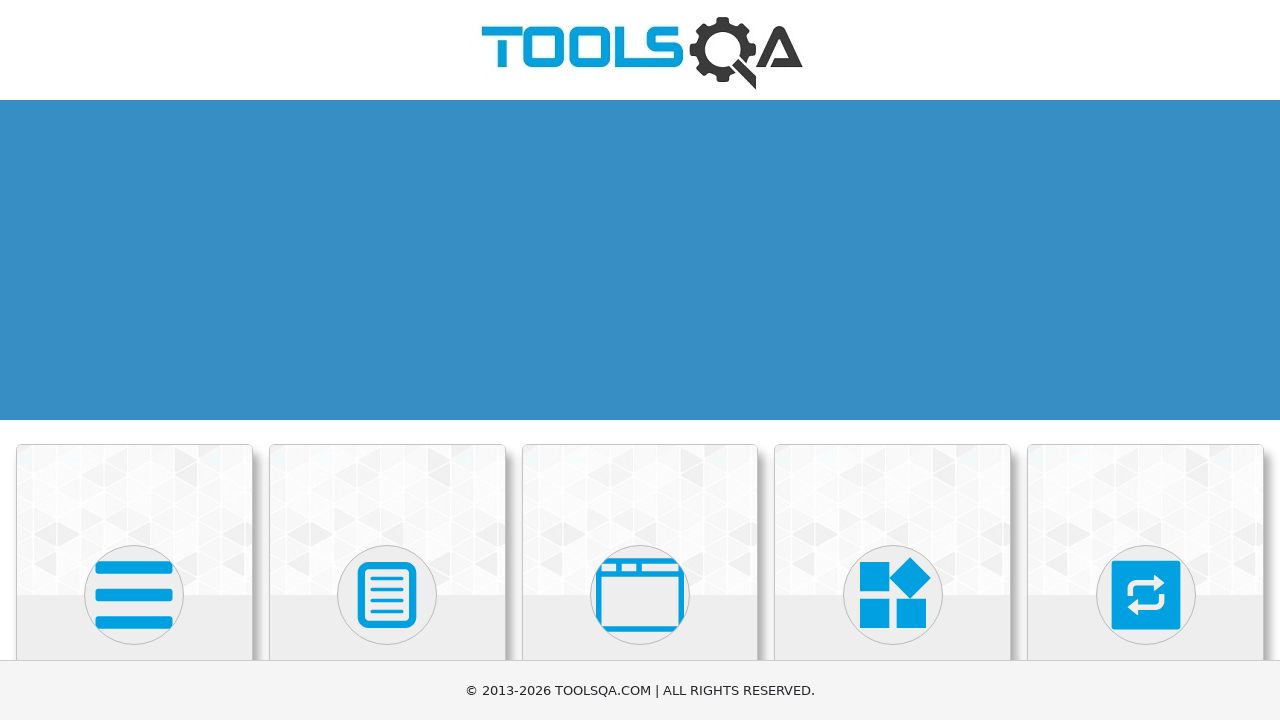

Verified text element contains 'Application'
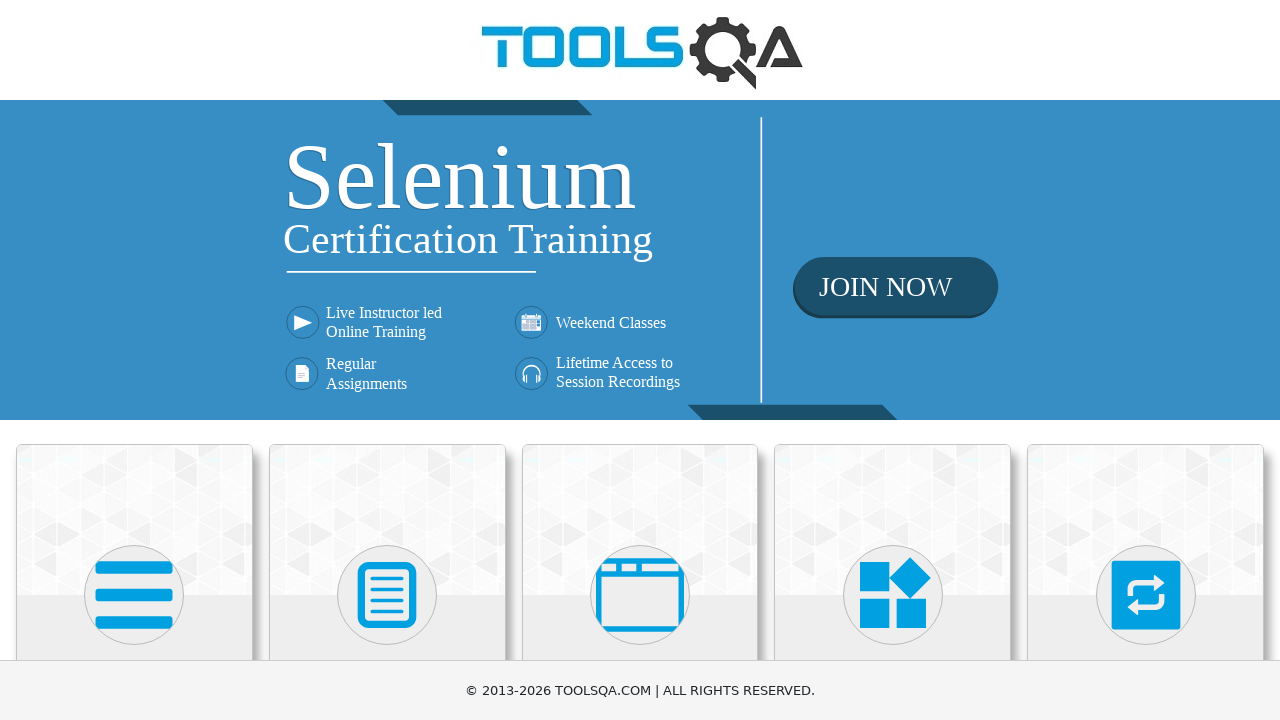

Verified text element has exact content 'Book Store Application'
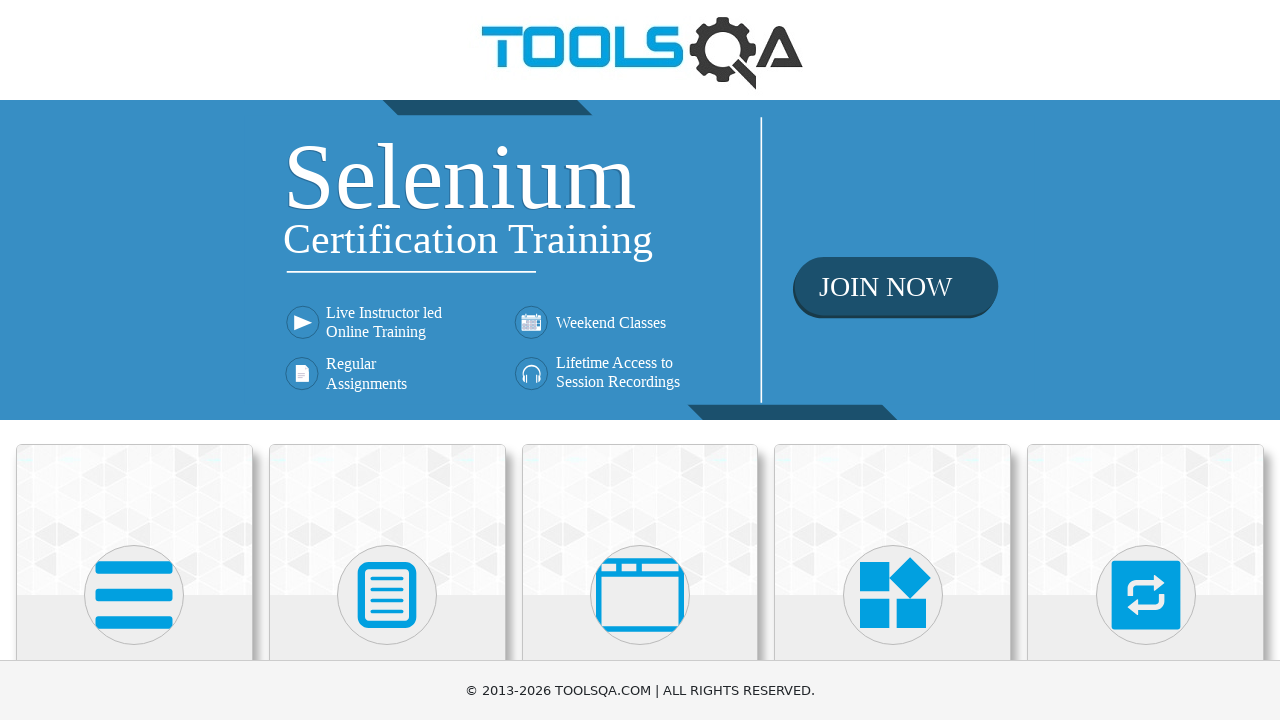

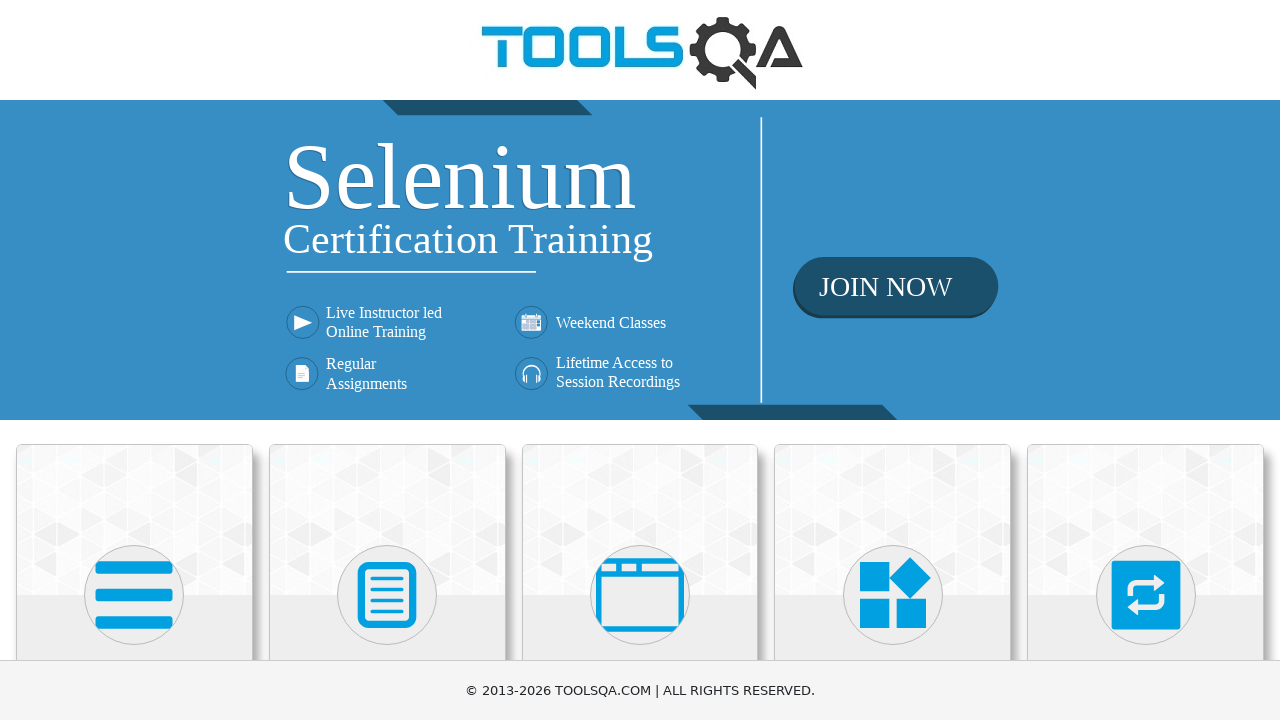